Tests the login form validation by clicking the login button without entering any credentials and verifying the "Username is required" error message is displayed.

Starting URL: https://www.saucedemo.com/

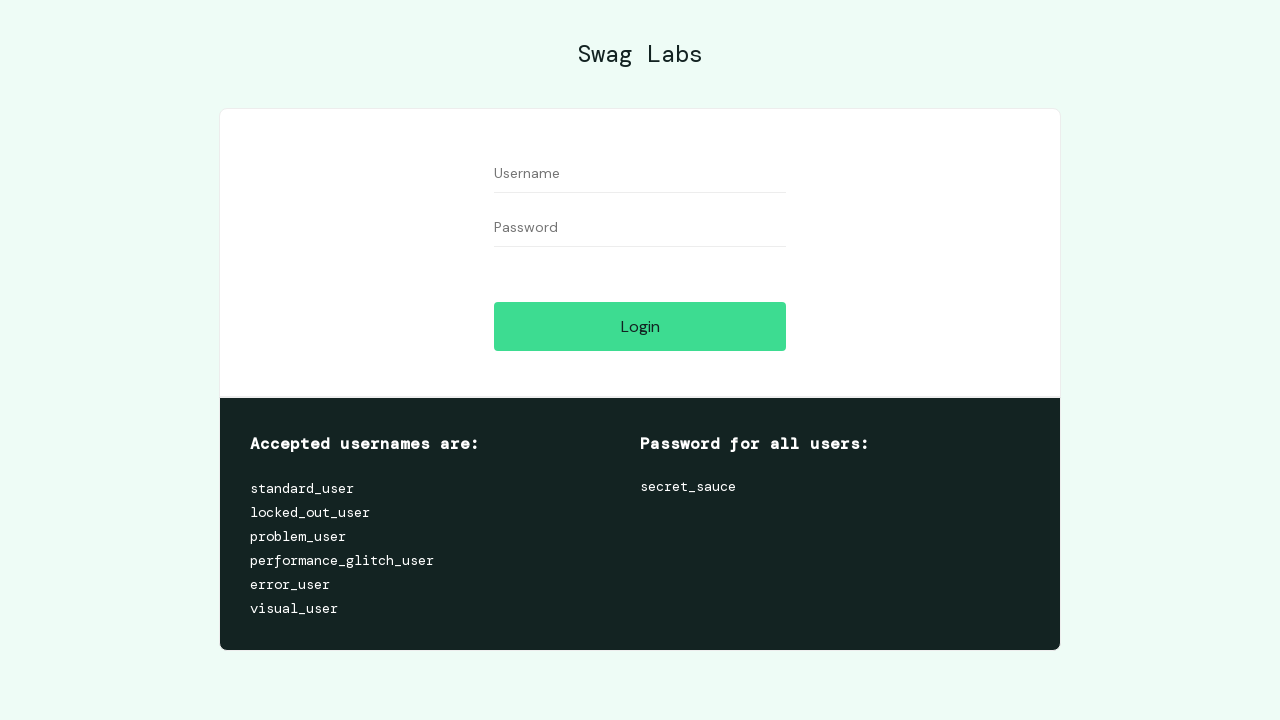

Waited for username field to be visible
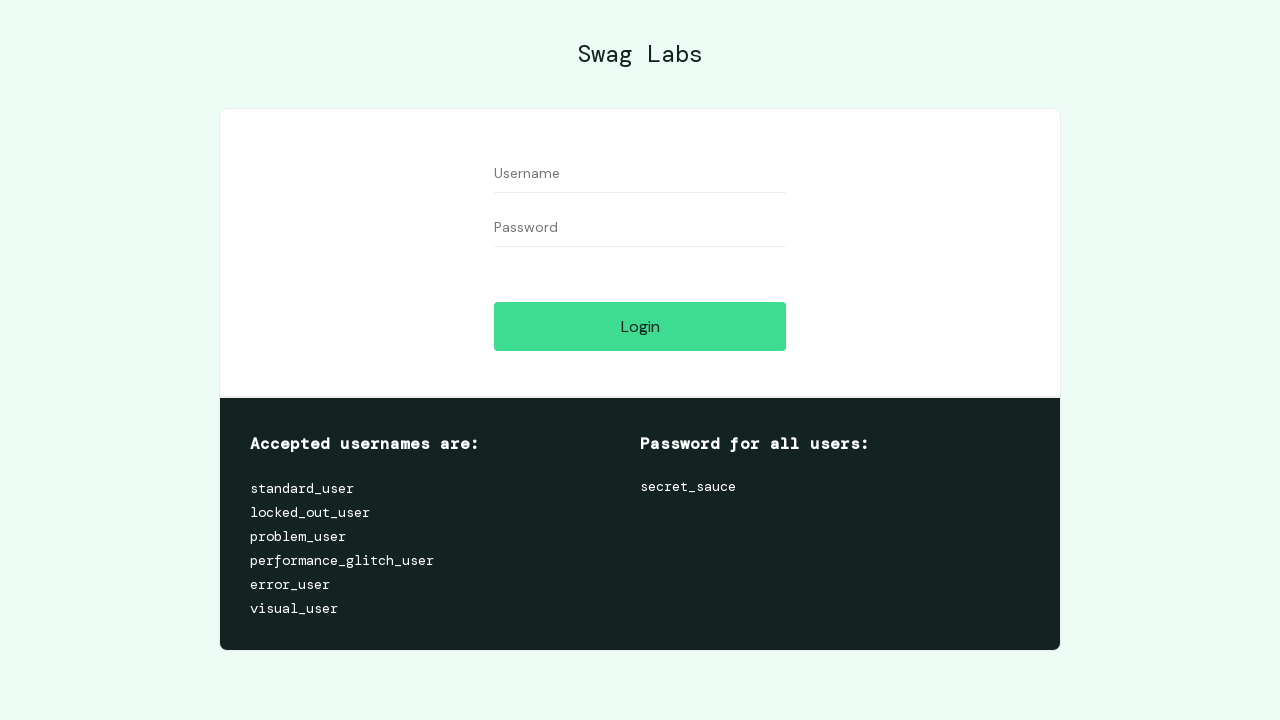

Clicked on username field at (640, 174) on [data-test='username']
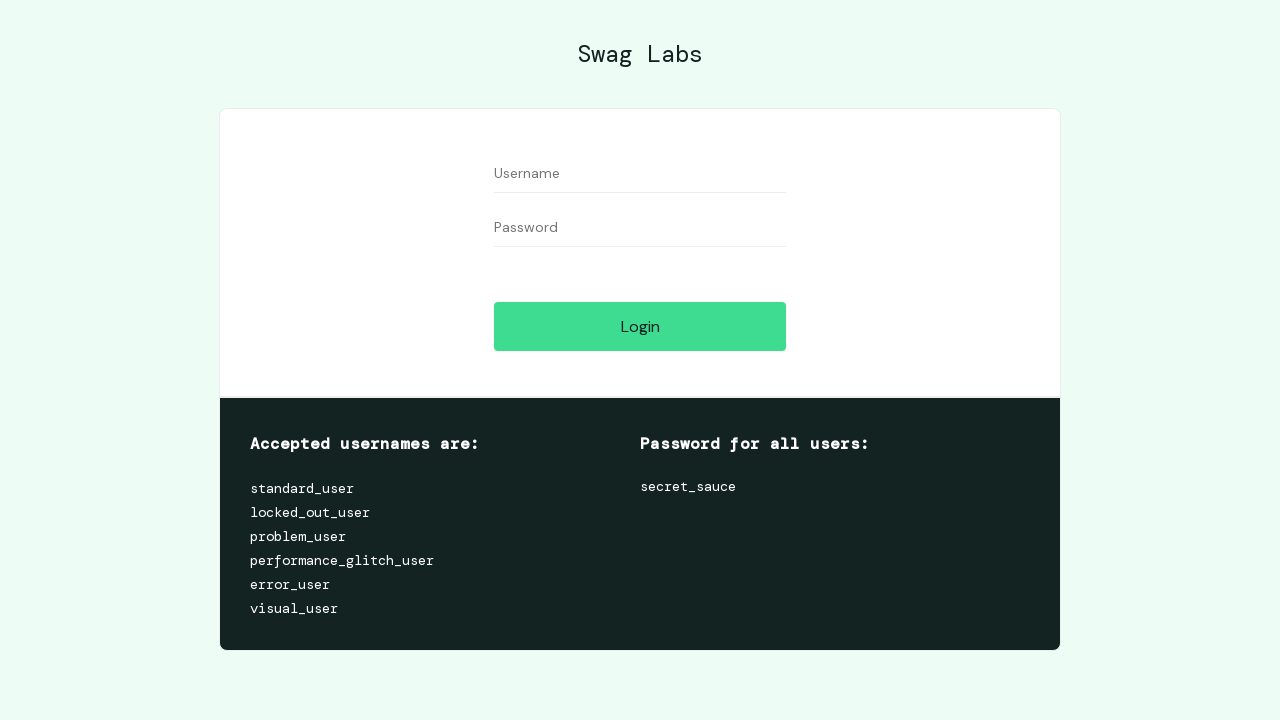

Waited for password field to be visible
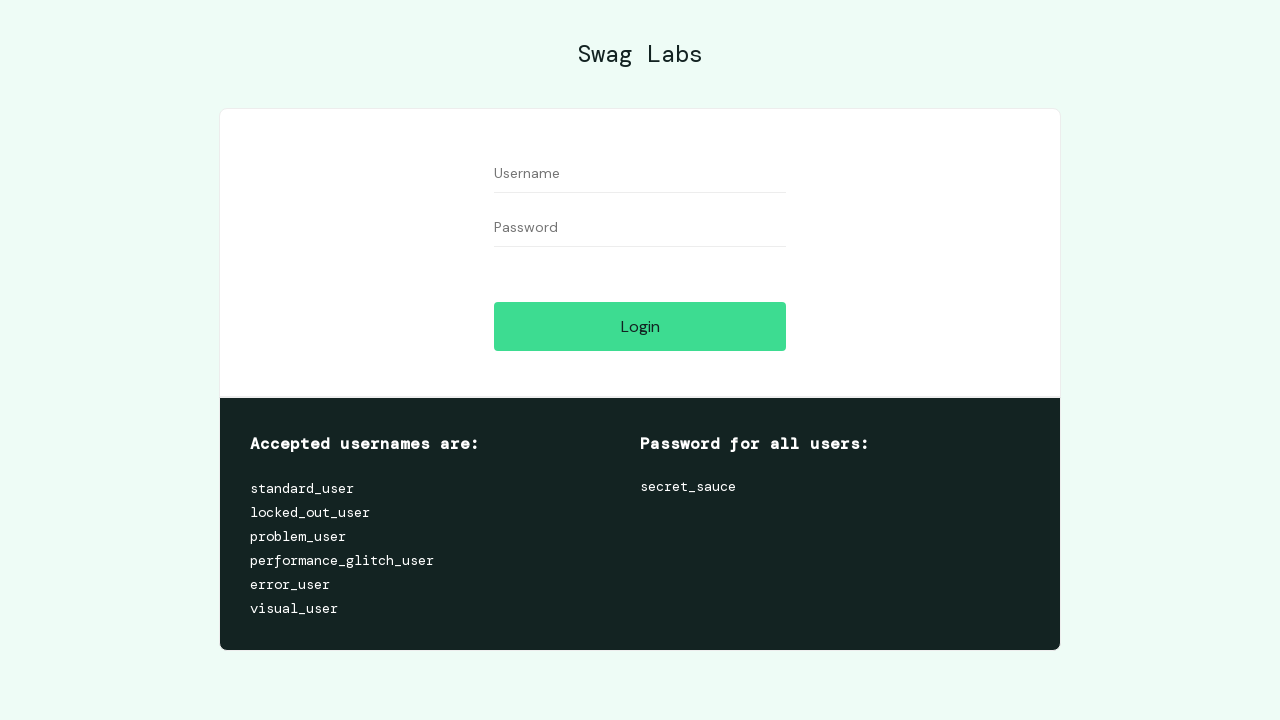

Clicked on password field at (640, 228) on [data-test='password']
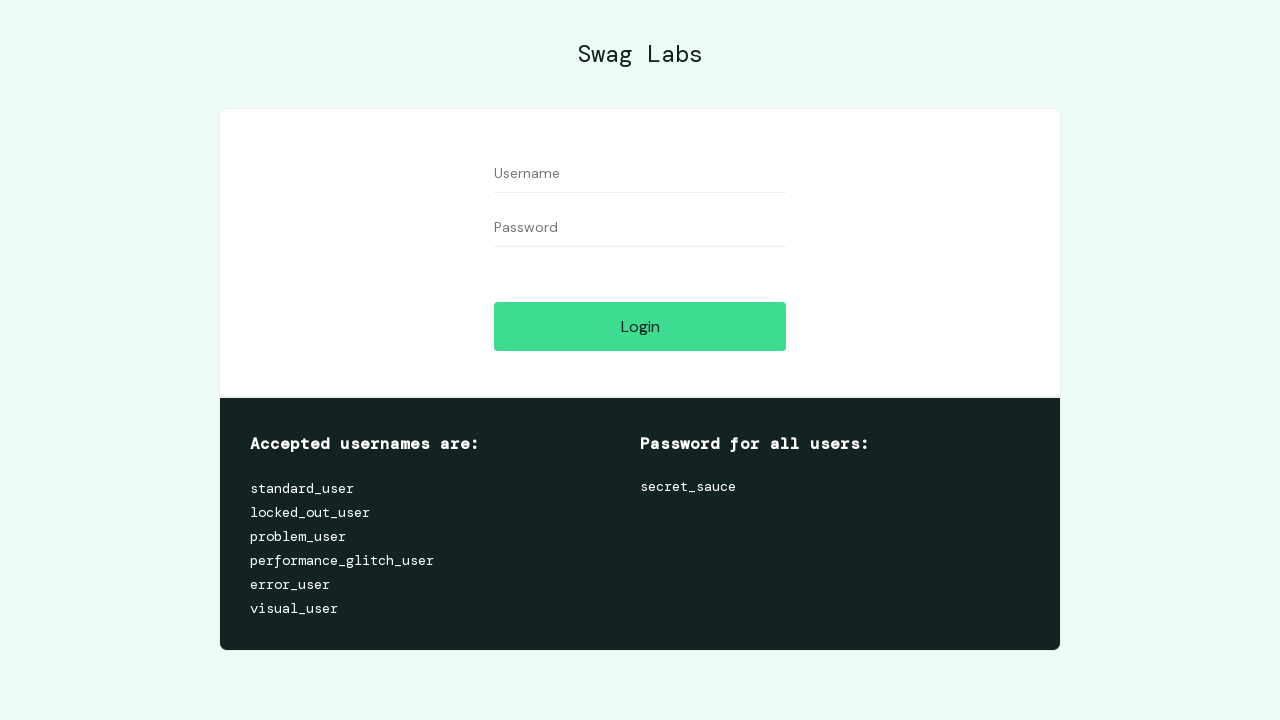

Waited for login button to be visible
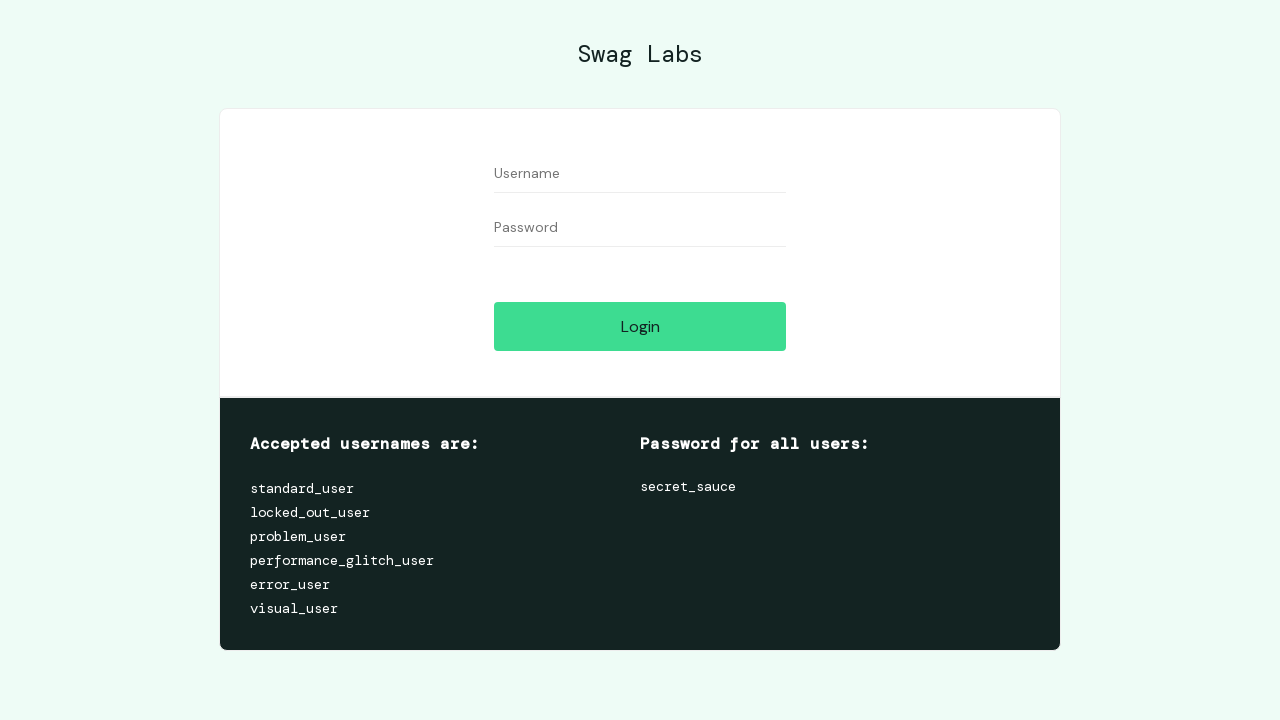

Clicked login button without entering credentials at (640, 326) on [data-test='login-button']
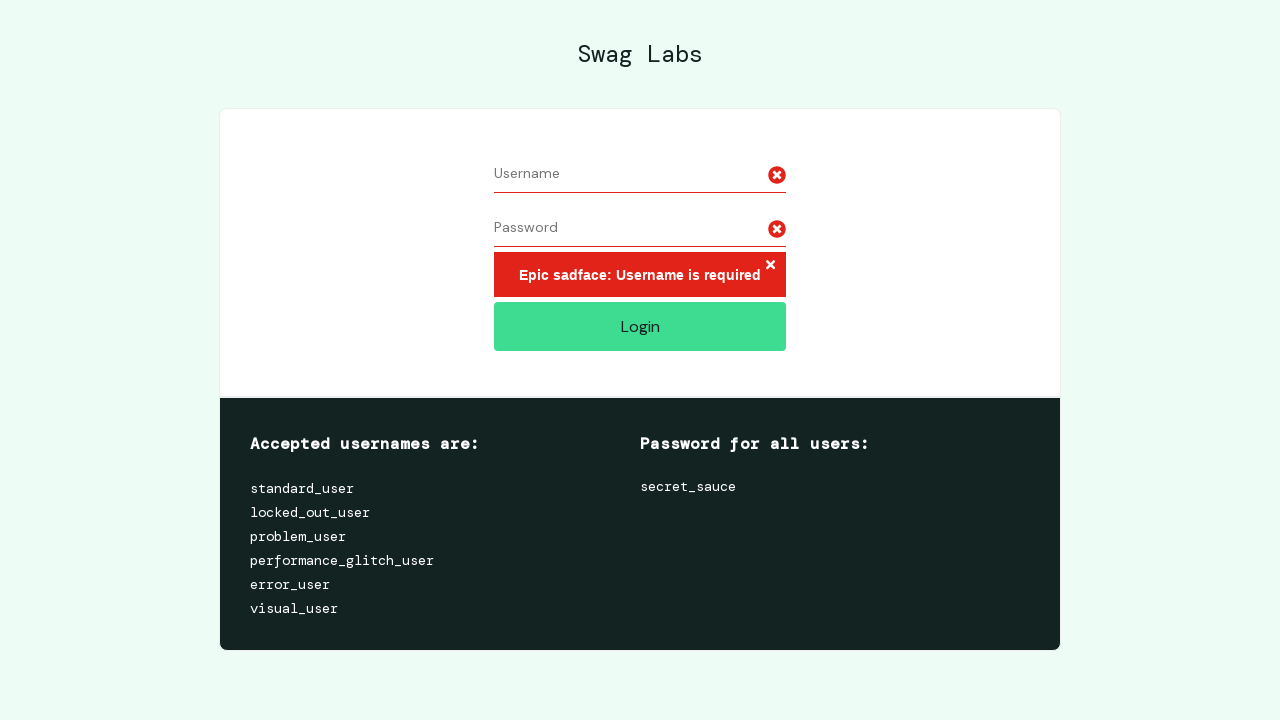

Waited for error message to be visible
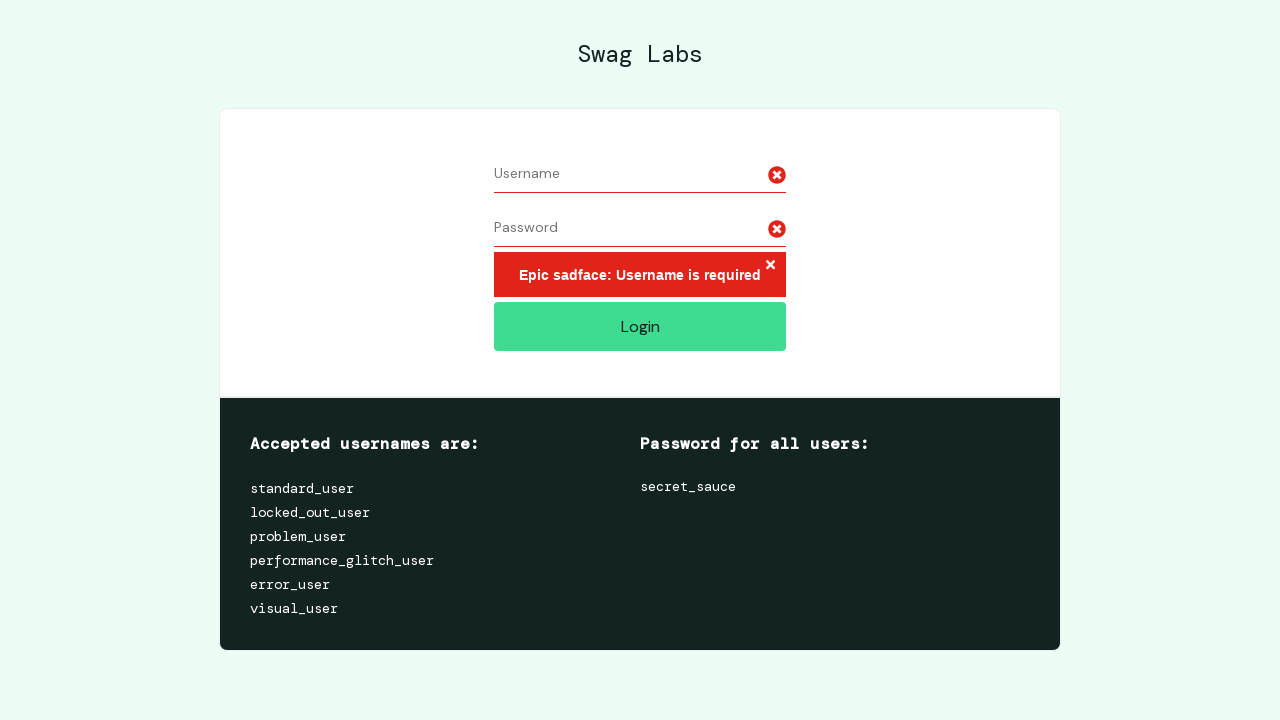

Retrieved error message text: 'Epic sadface: Username is required'
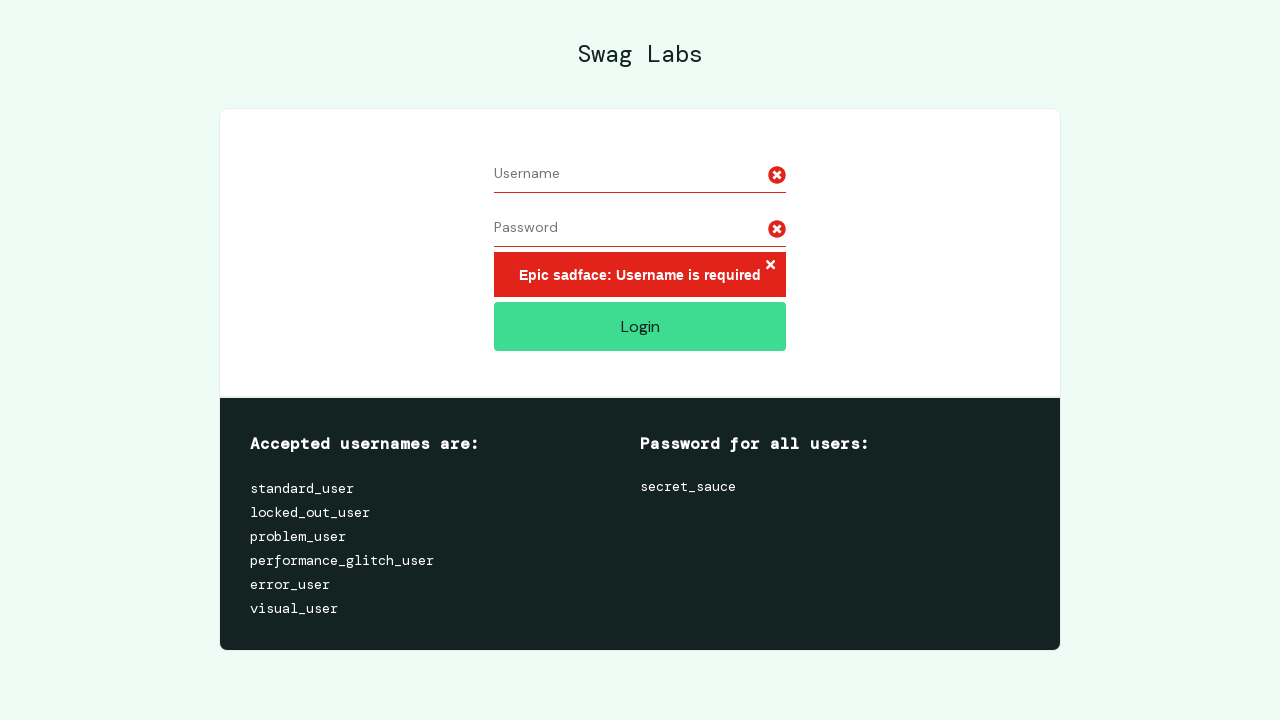

Verified error message 'Epic sadface: Username is required' is displayed
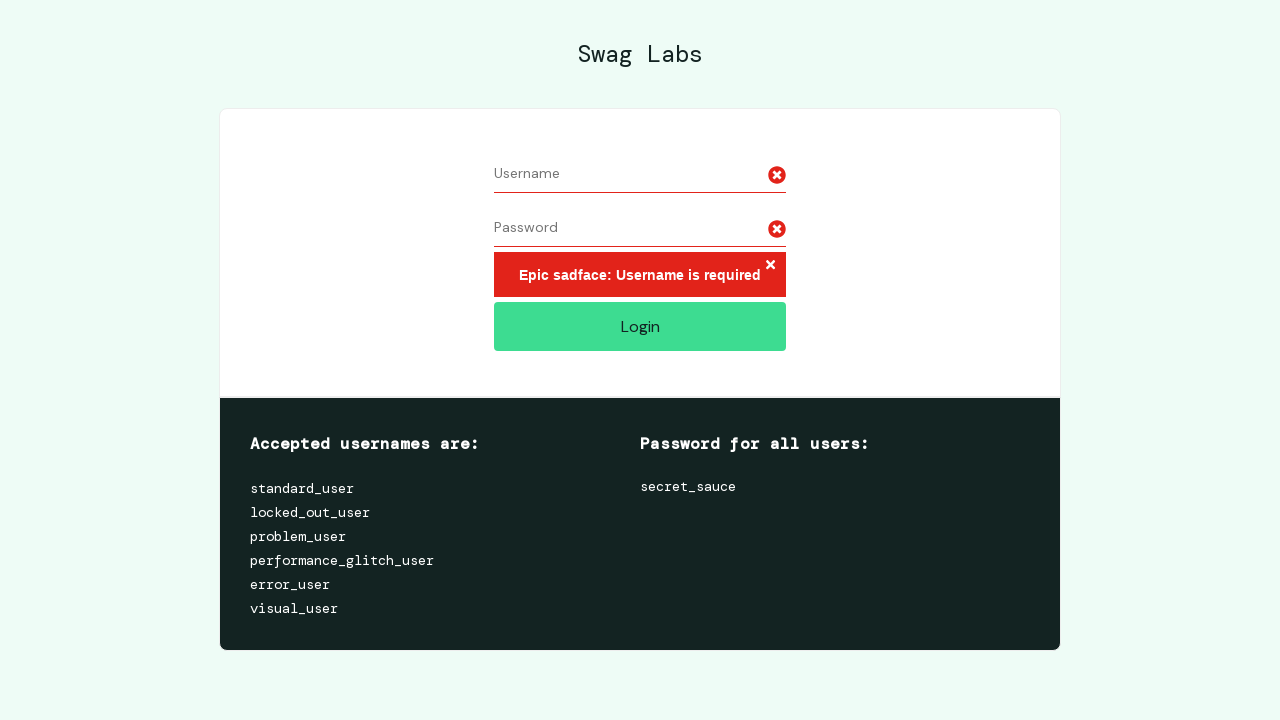

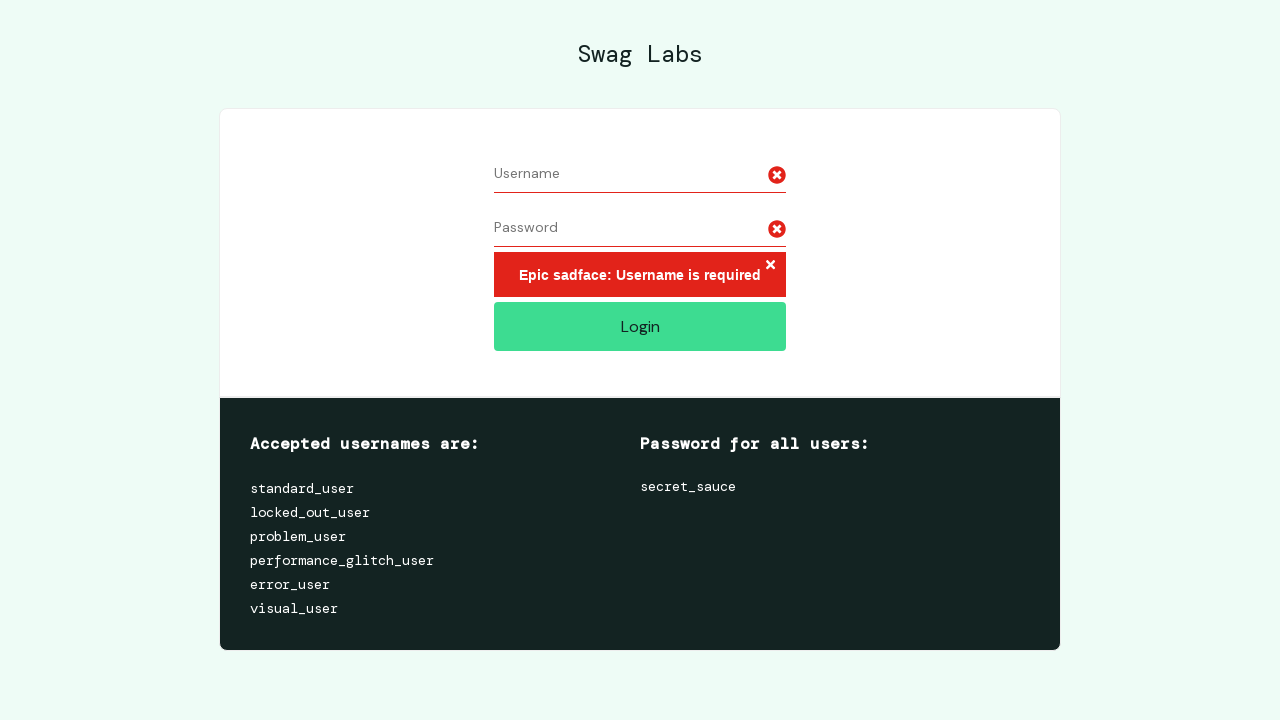